Tests radio button interaction by finding all radio buttons in a group and selecting the one with value "Milk"

Starting URL: http://www.echoecho.com/htmlforms10.htm

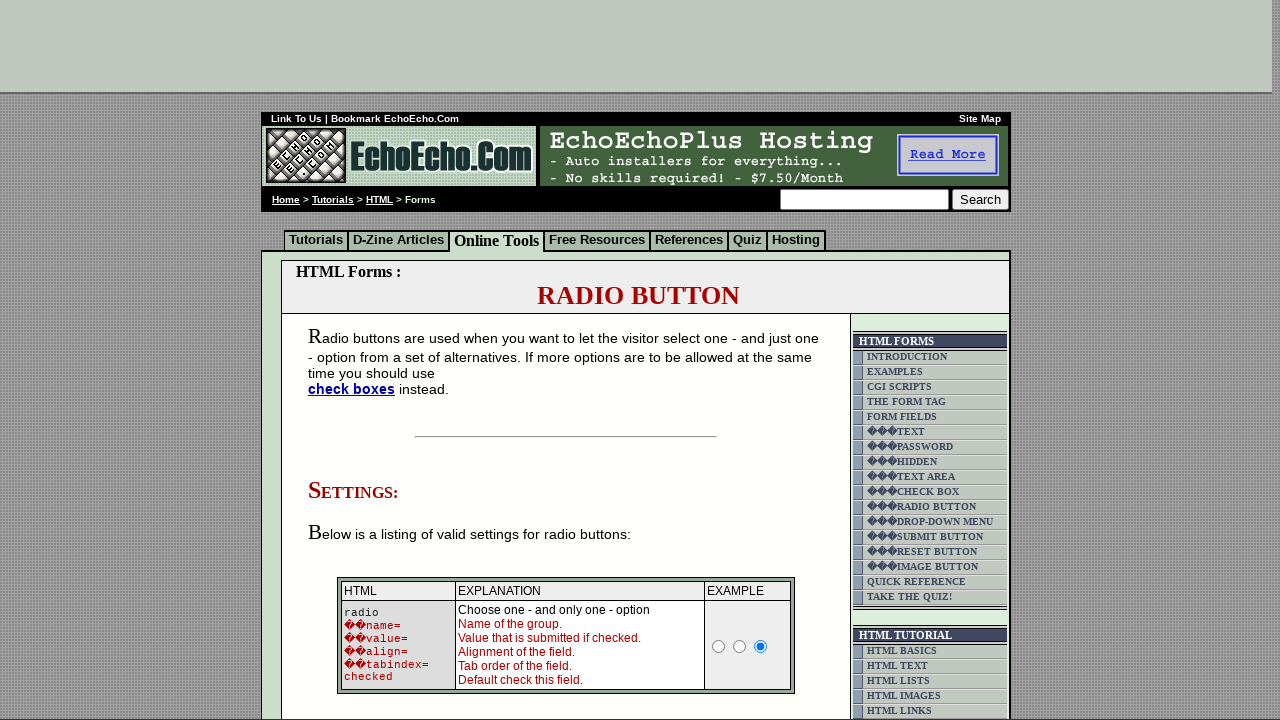

Navigated to radio button form page
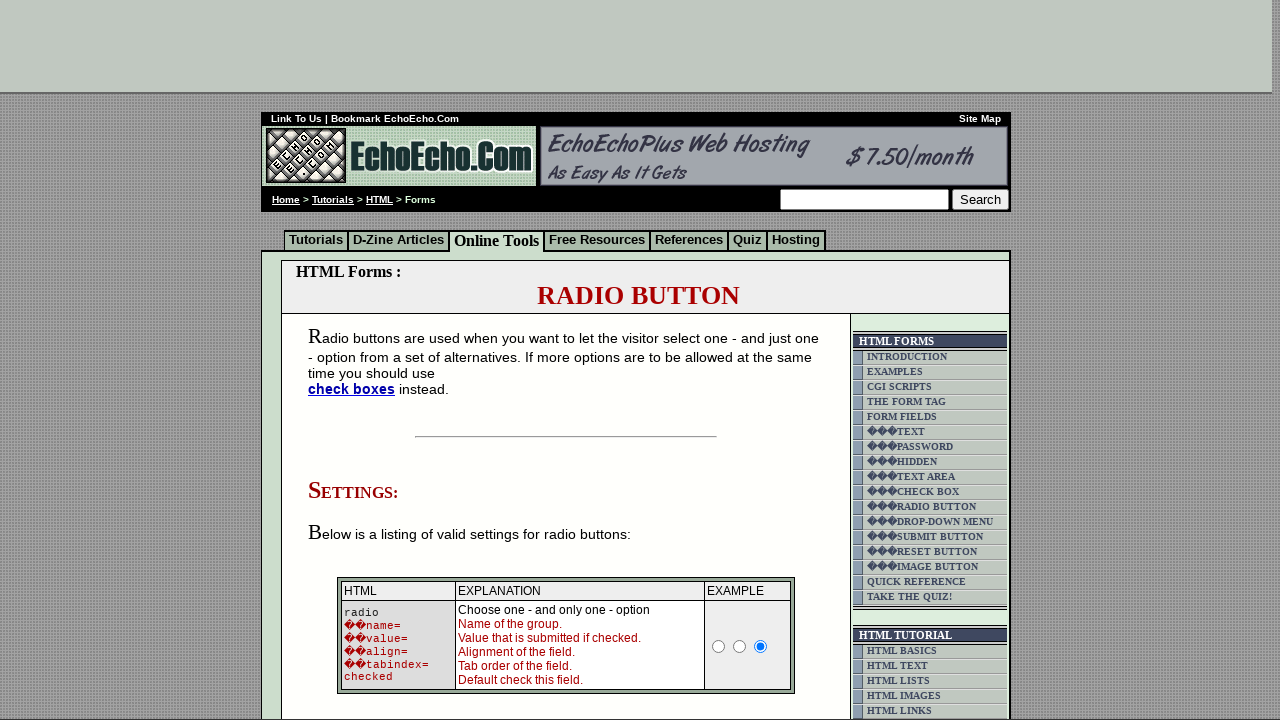

Selected 'Milk' radio button from group1 at (356, 360) on input[name='group1'][value='Milk']
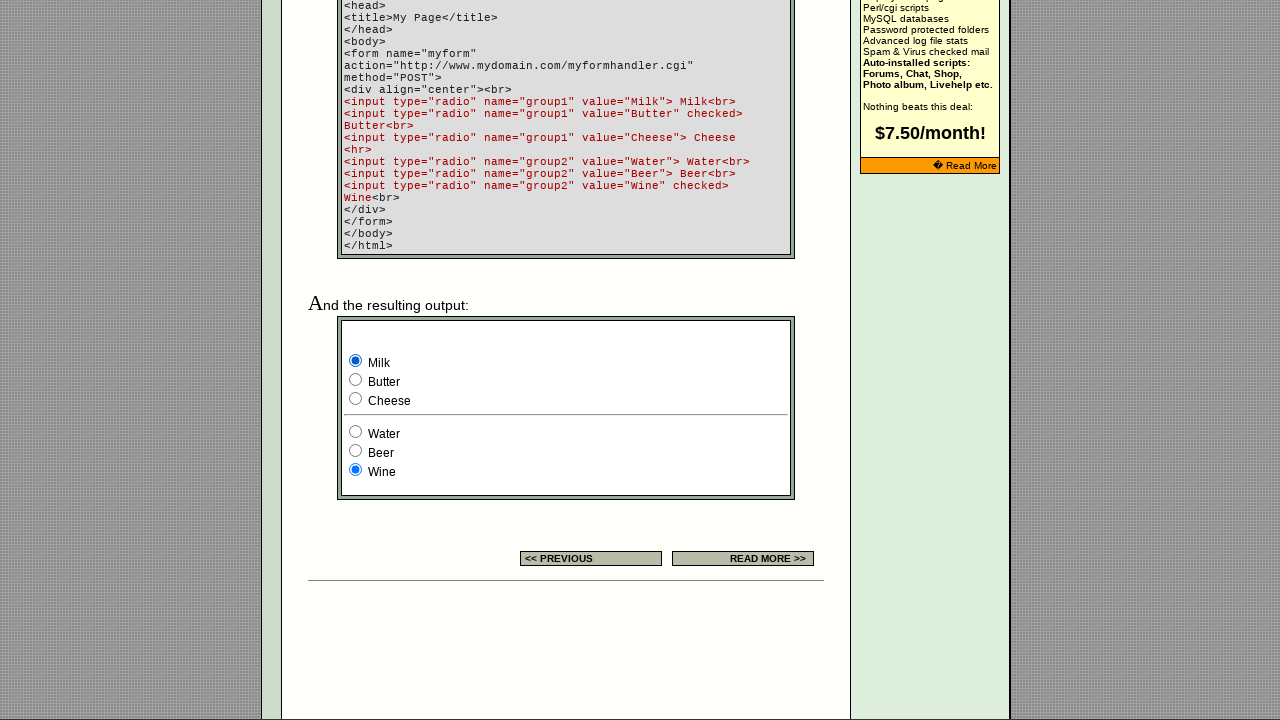

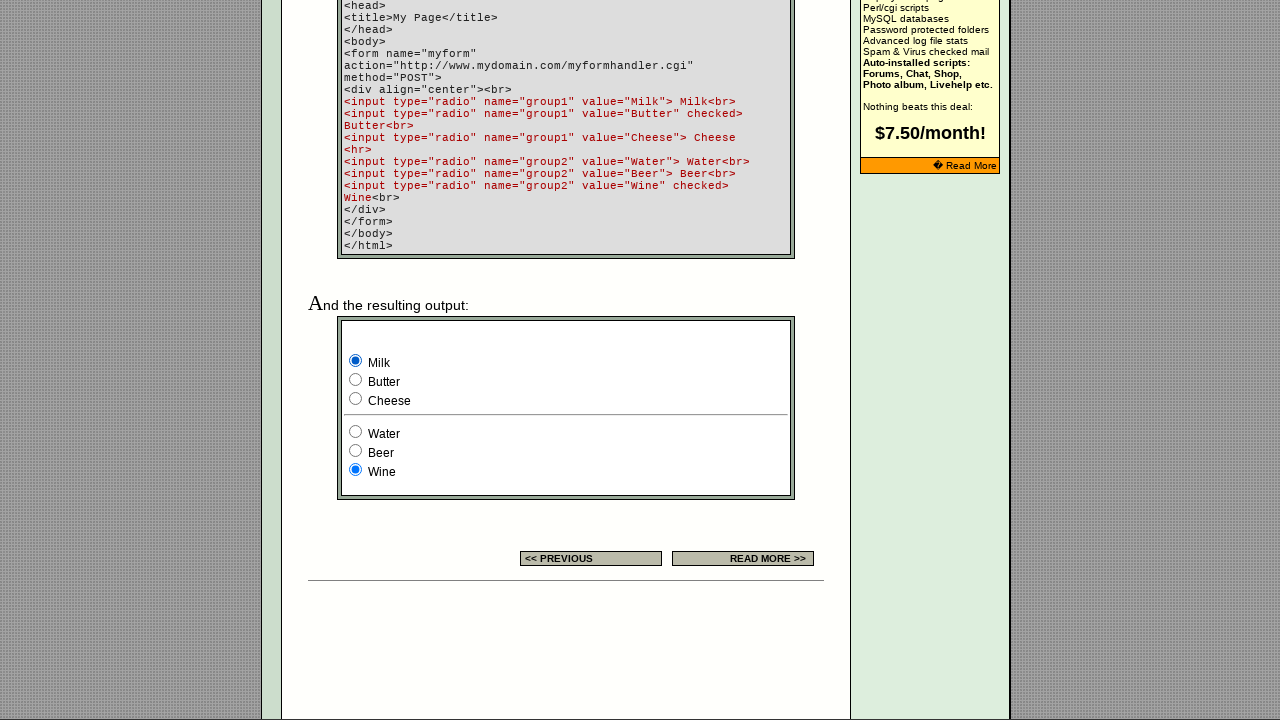